Tests a registration form variant by attempting to fill required fields, expecting that certain form elements do not exist on the page.

Starting URL: http://suninjuly.github.io/registration2.html

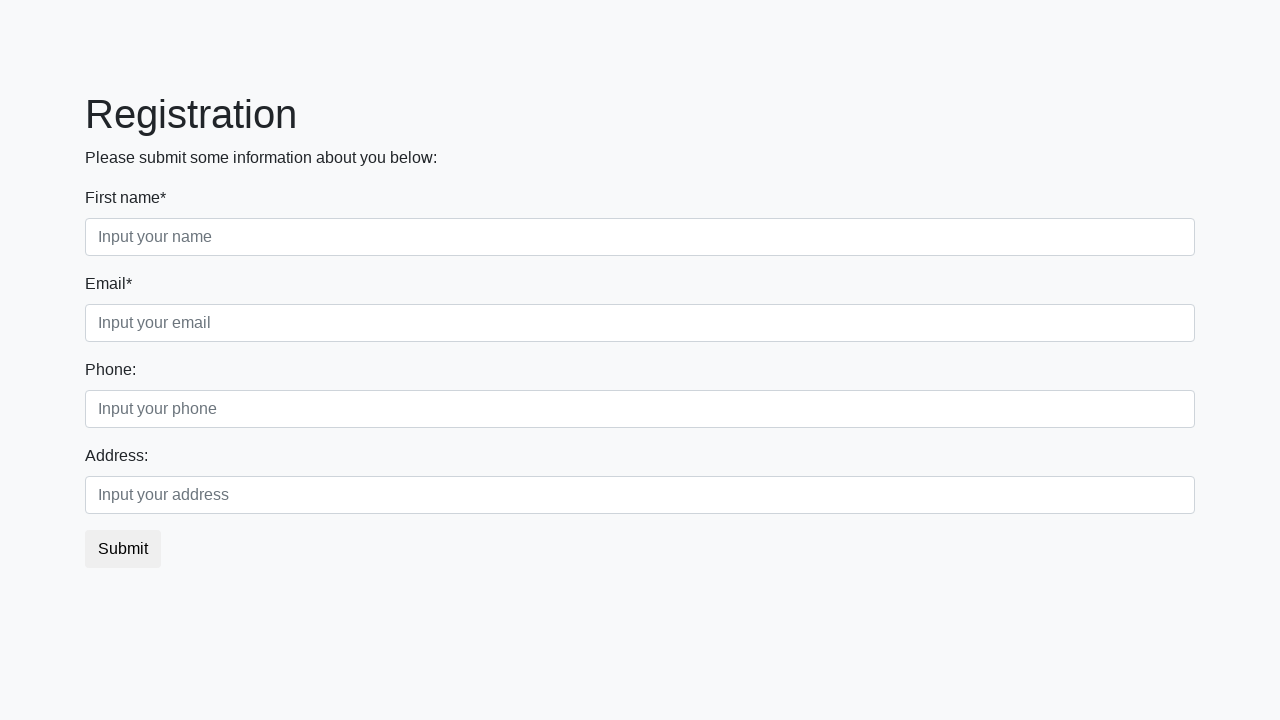

Navigated to registration form variant 2
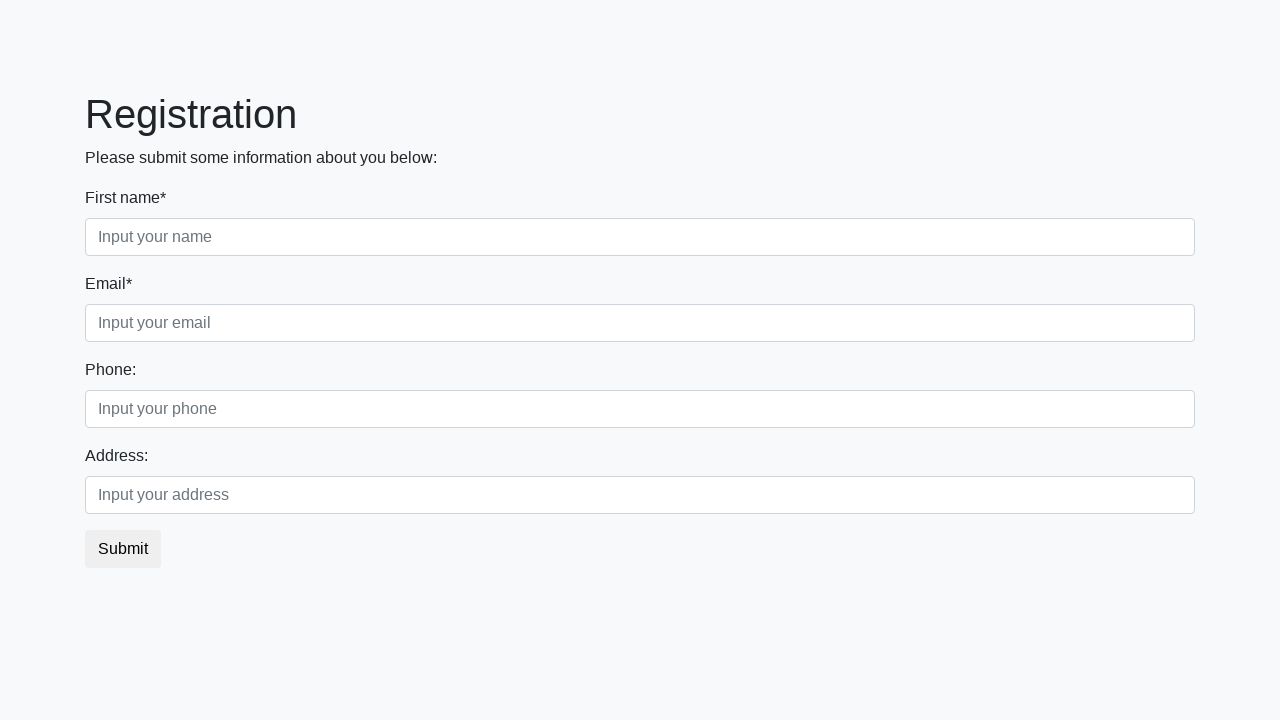

Filled first name field with 'Name' on .first_block input.first
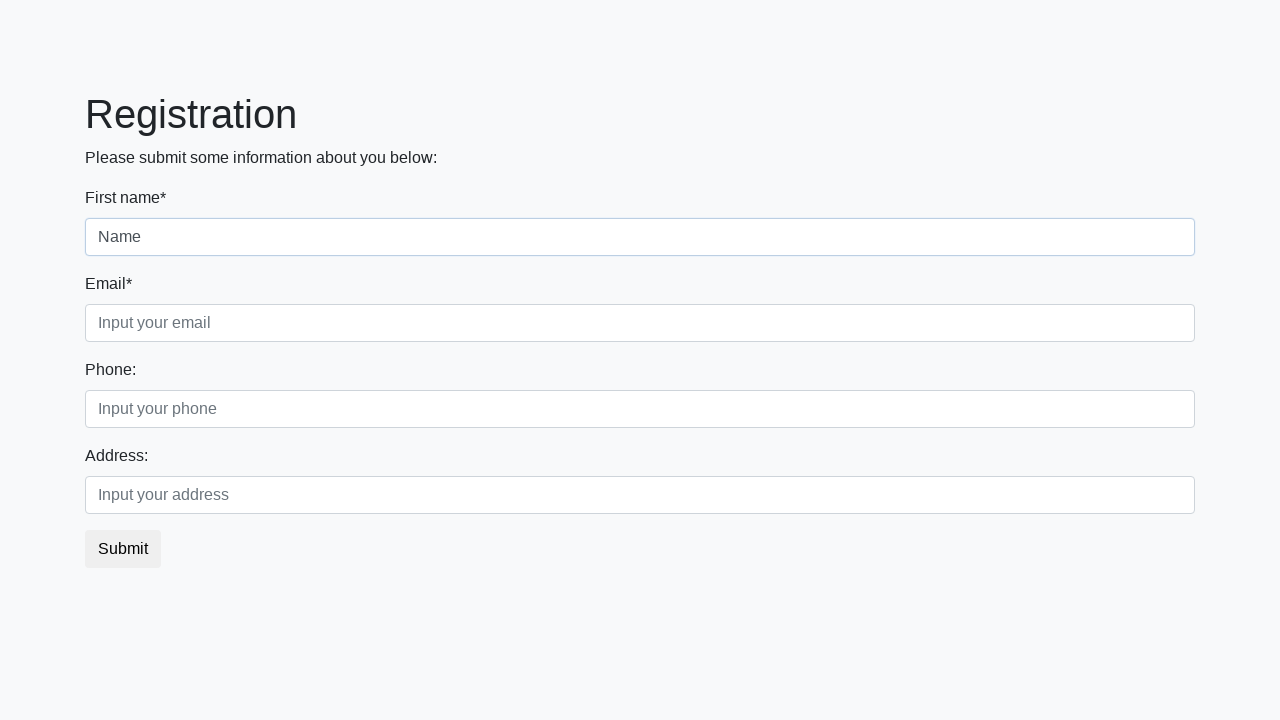

Expected exception caught - form elements do not exist as anticipated: Page.fill: Timeout 3000ms exceeded.
Call log:
  - waiting for locator(".first_block input.second")
 on .first_block input.second
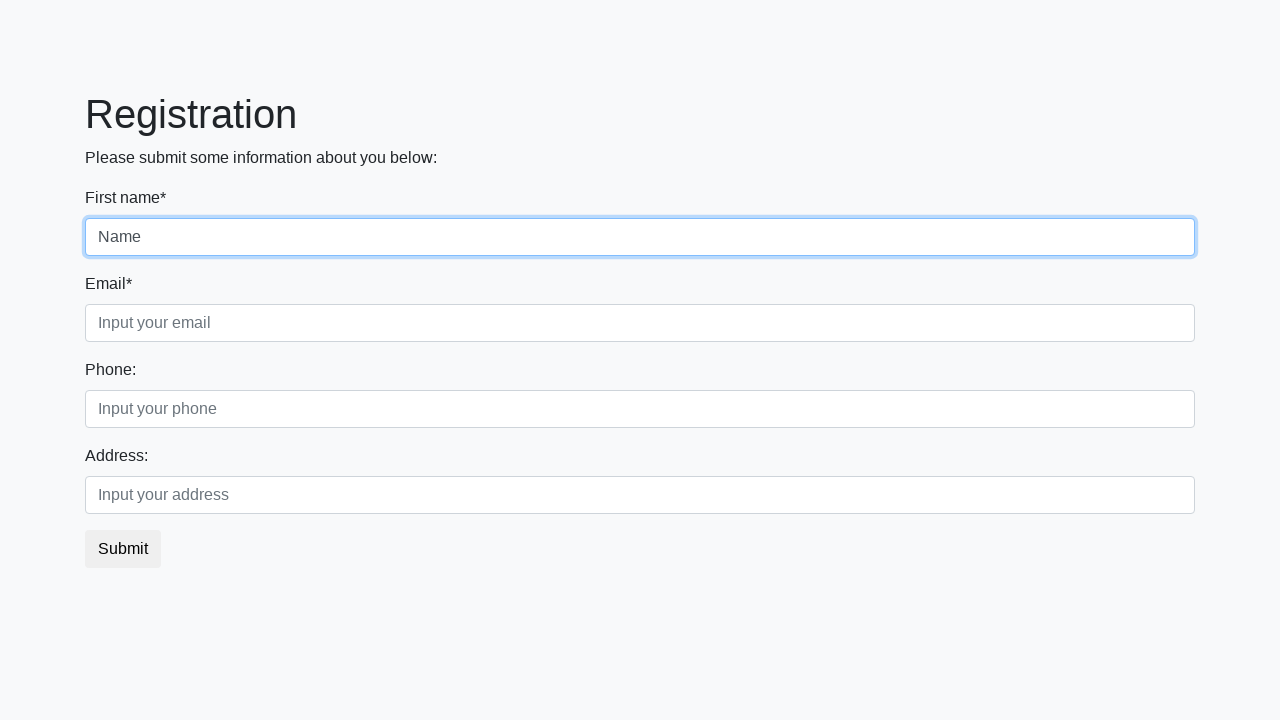

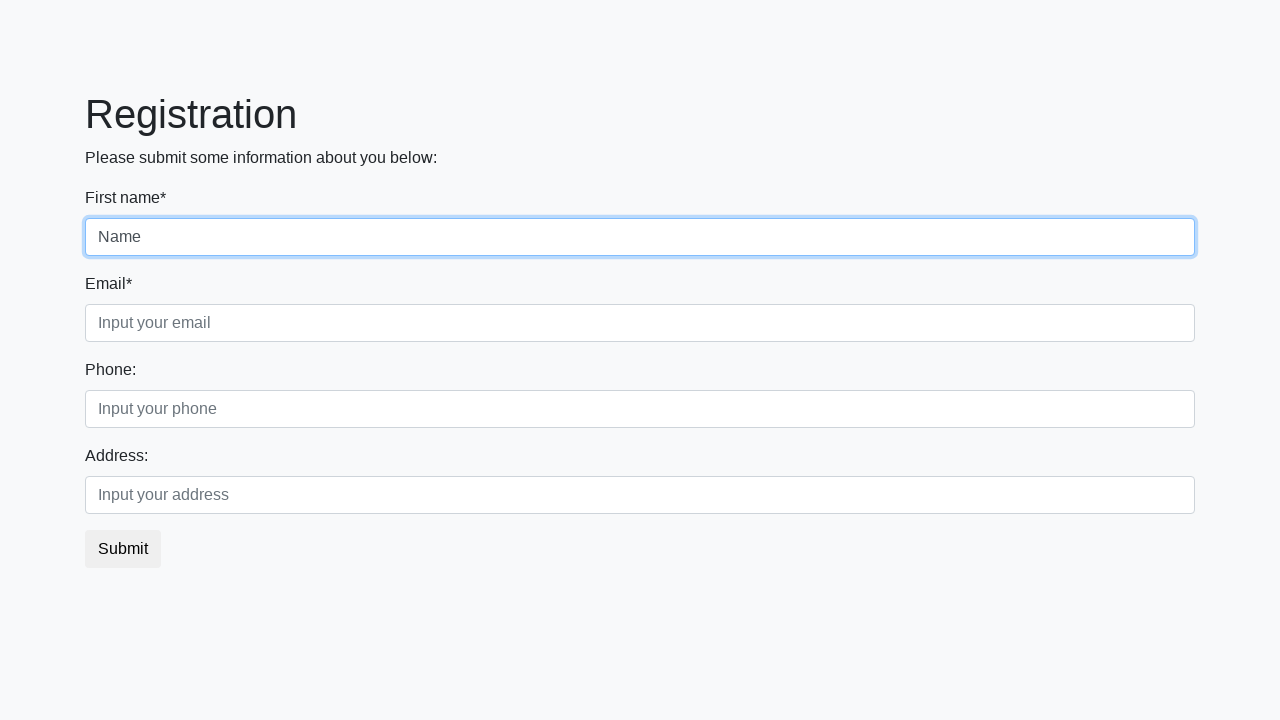